Navigates to YouTube homepage, then to a specific video, and opens a new browser tab

Starting URL: https://www.youtube.com

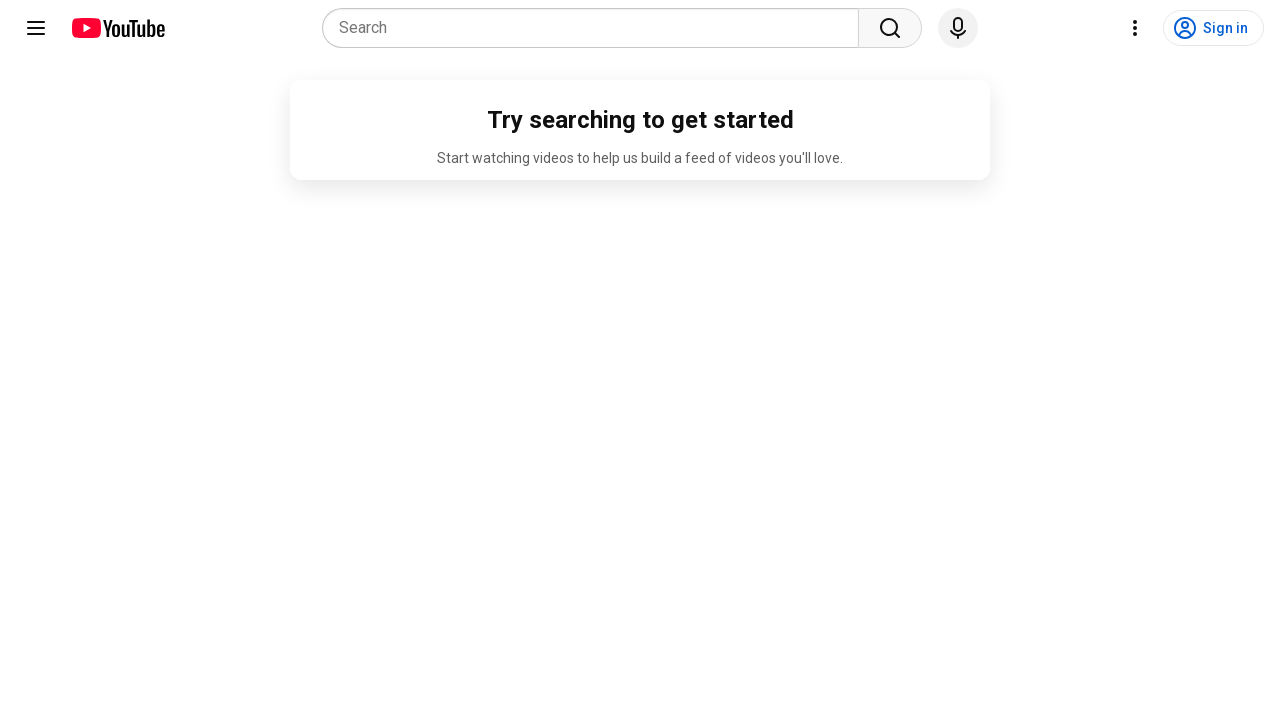

Navigated to YouTube homepage and then to specific video (watch?v=9NXEnGiOeUU)
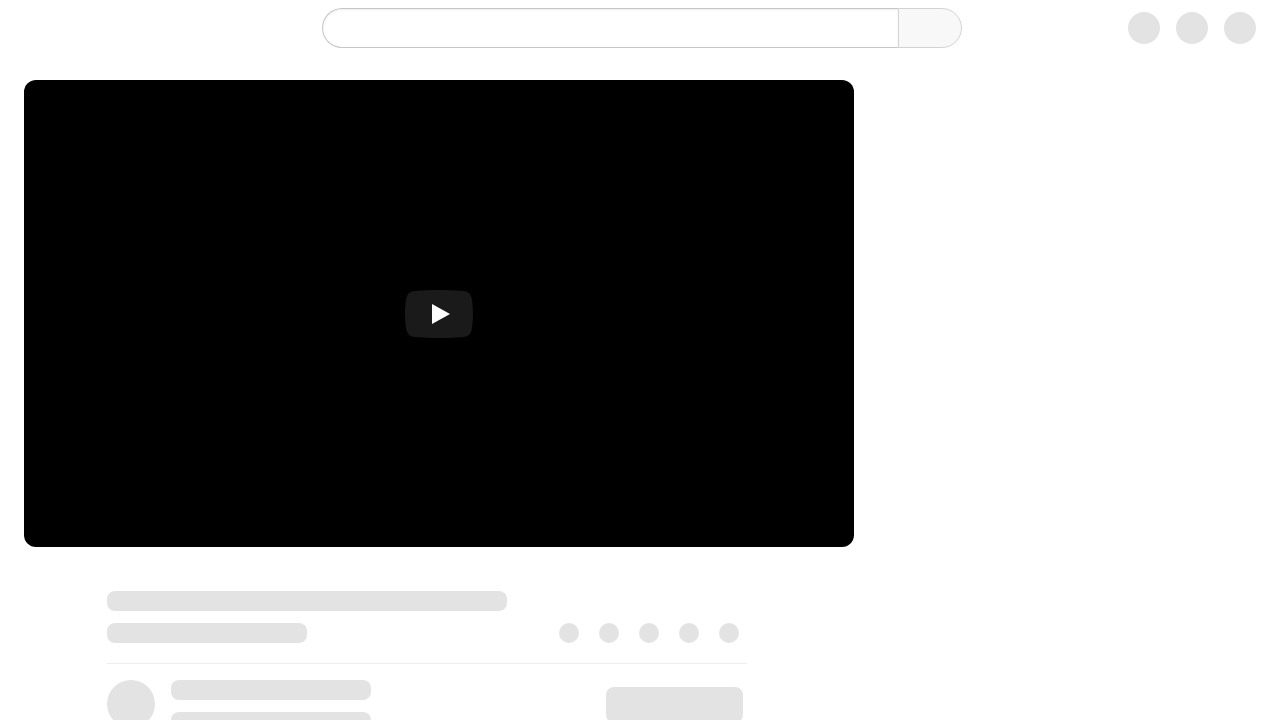

Opened a new browser tab
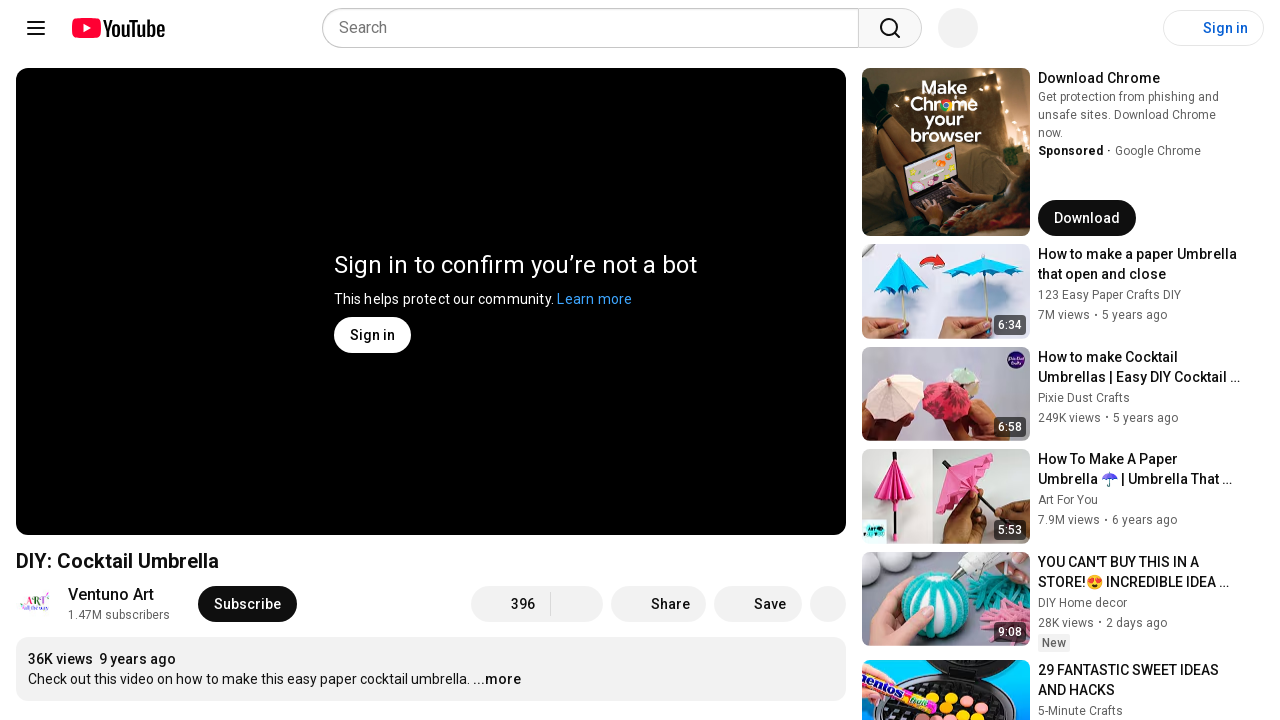

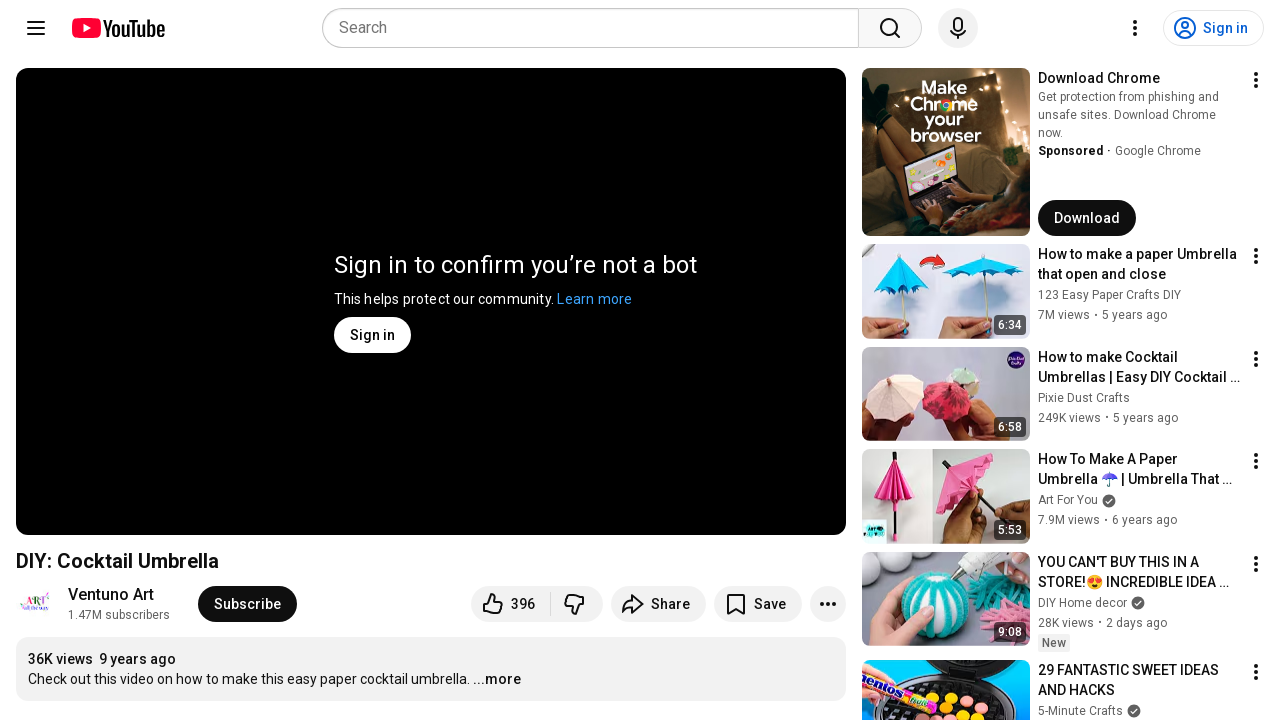